Tests prompt alert functionality by clicking a button, entering text in the prompt, and accepting it

Starting URL: https://demoqa.com/alerts

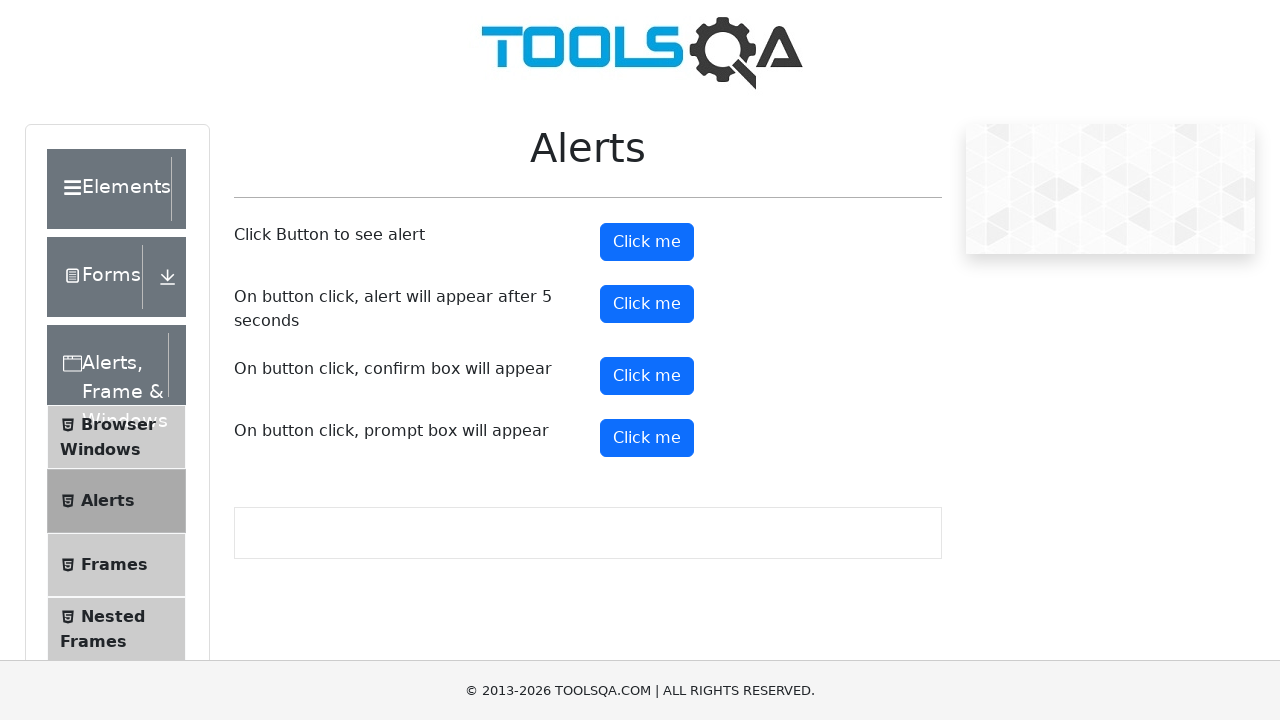

Set up dialog handler to accept prompt with text 'surya'
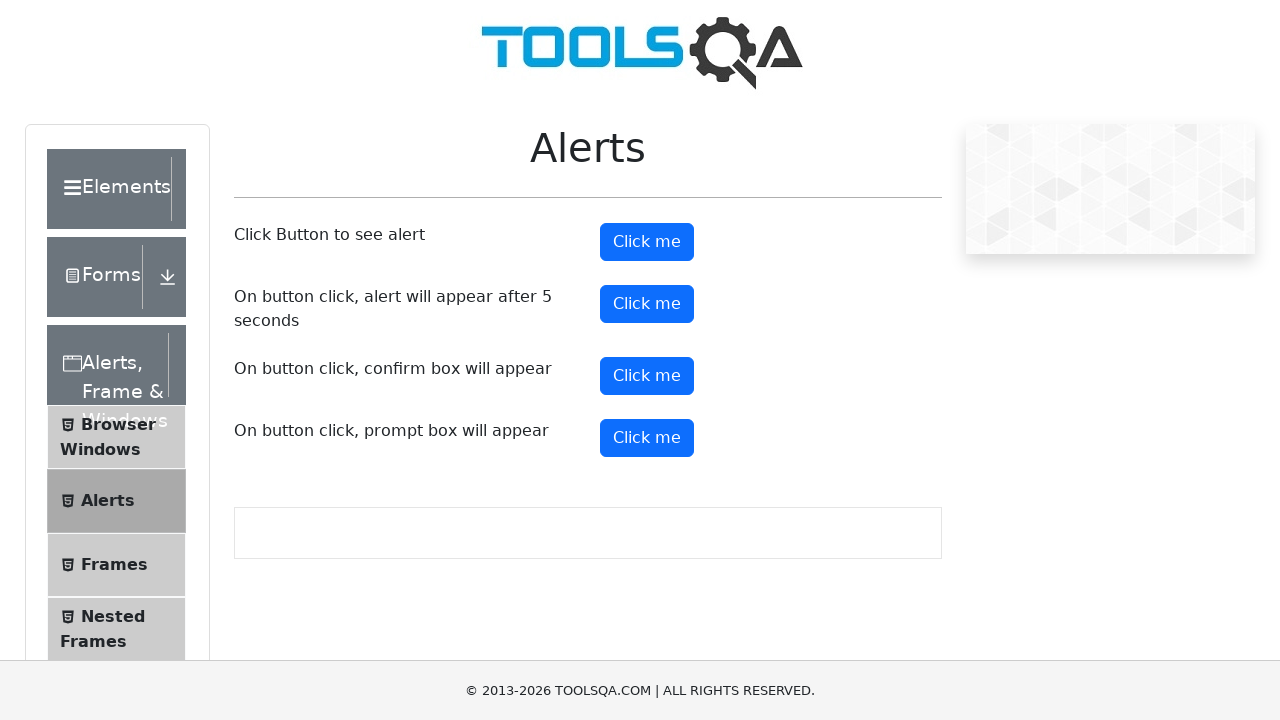

Clicked prompt button to trigger alert at (647, 438) on button#promtButton
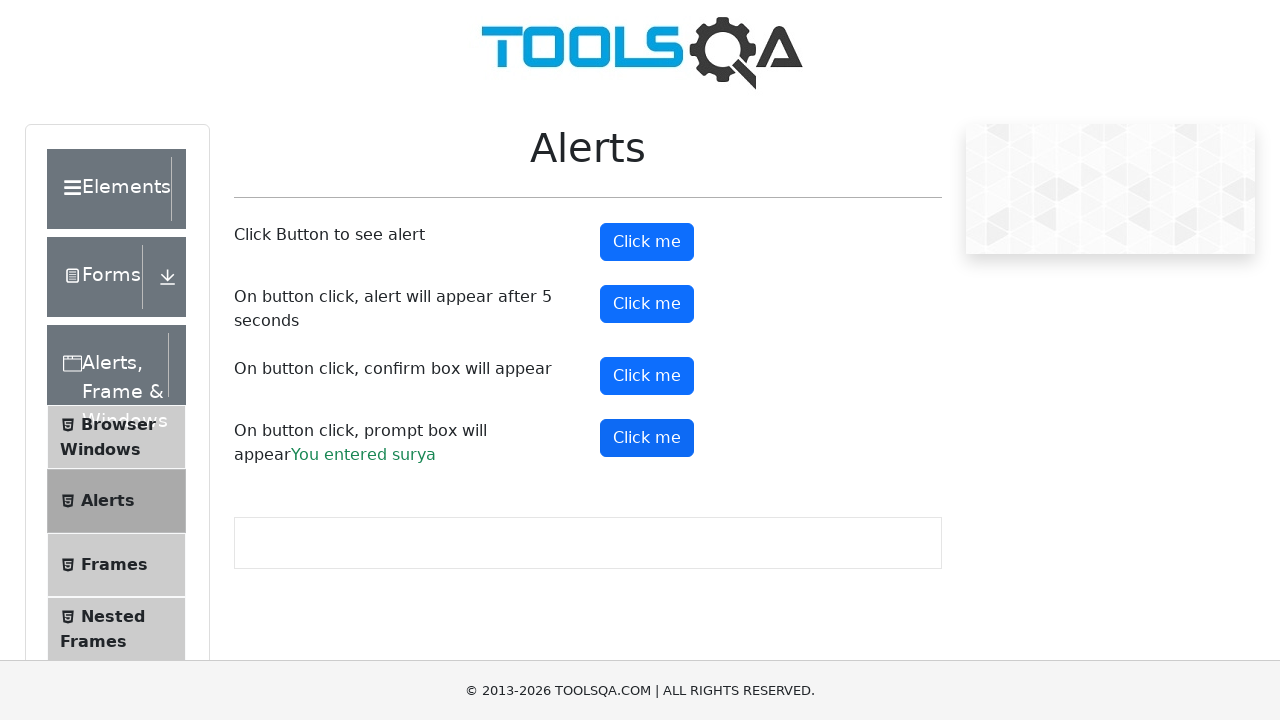

Waited for dialog to be handled
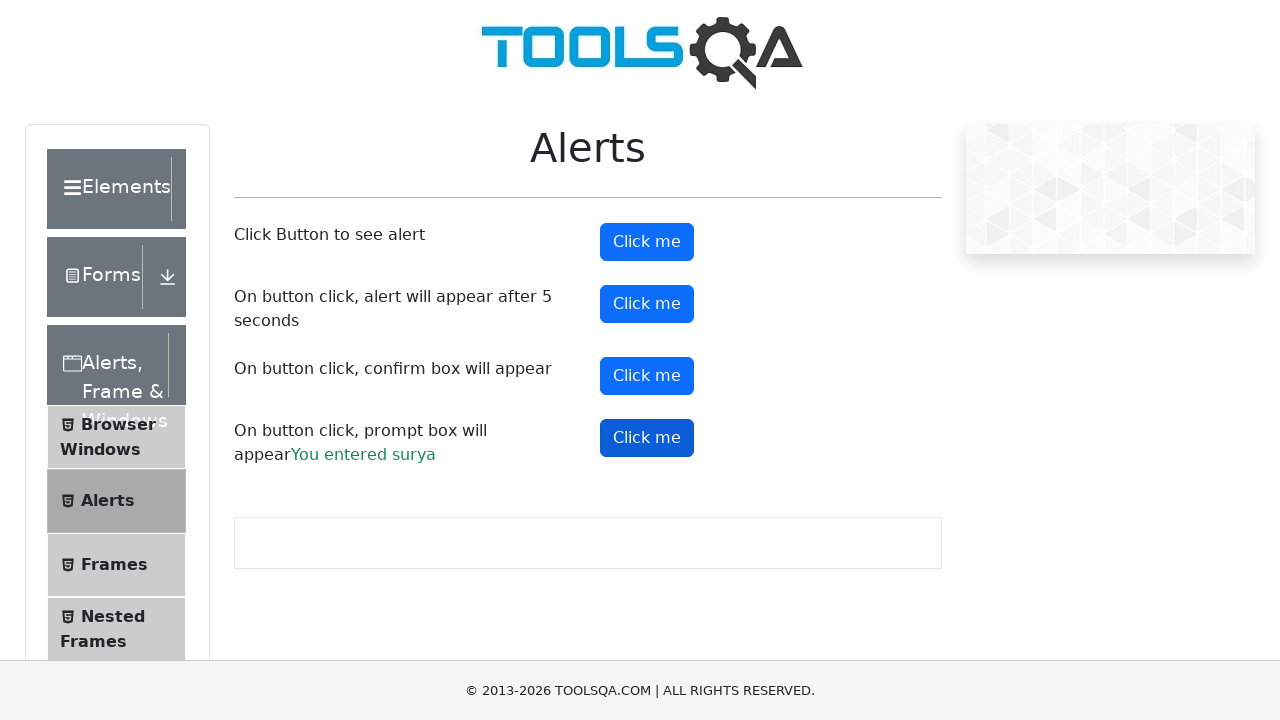

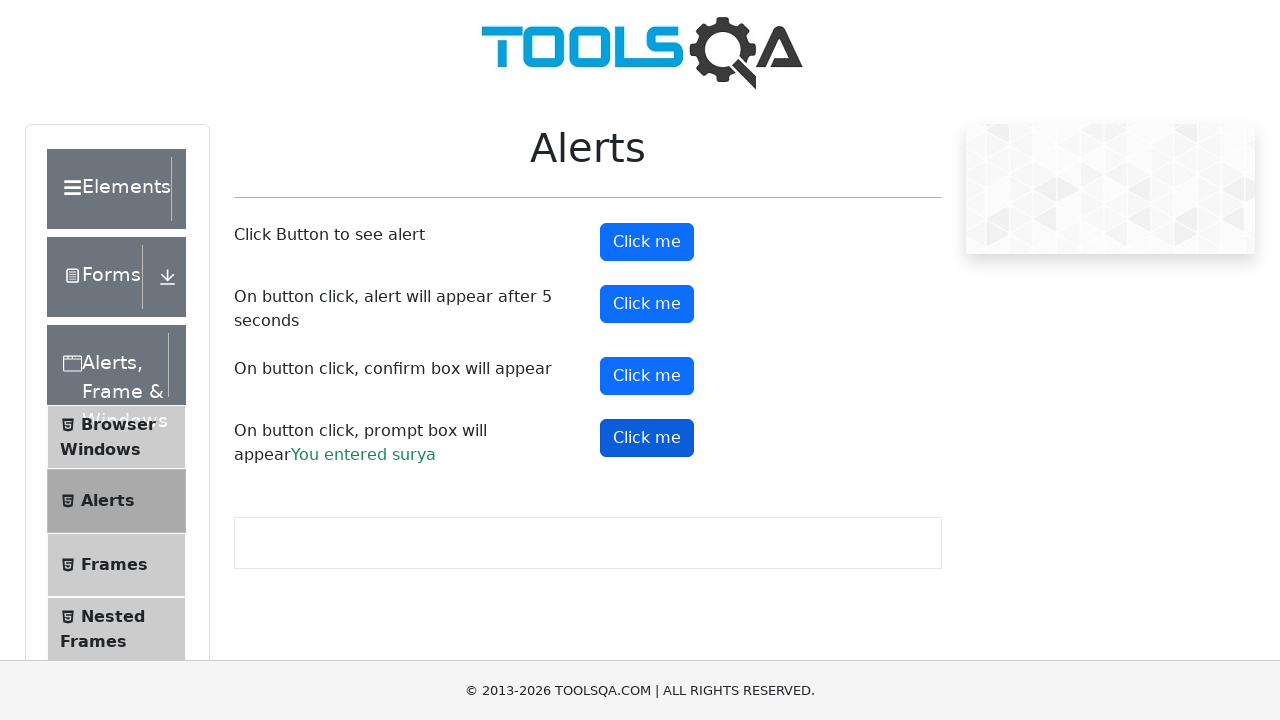